Tests UI controls including checkboxes, radio buttons, and element visibility toggle functionality on a practice automation page

Starting URL: https://rahulshettyacademy.com/AutomationPractice/

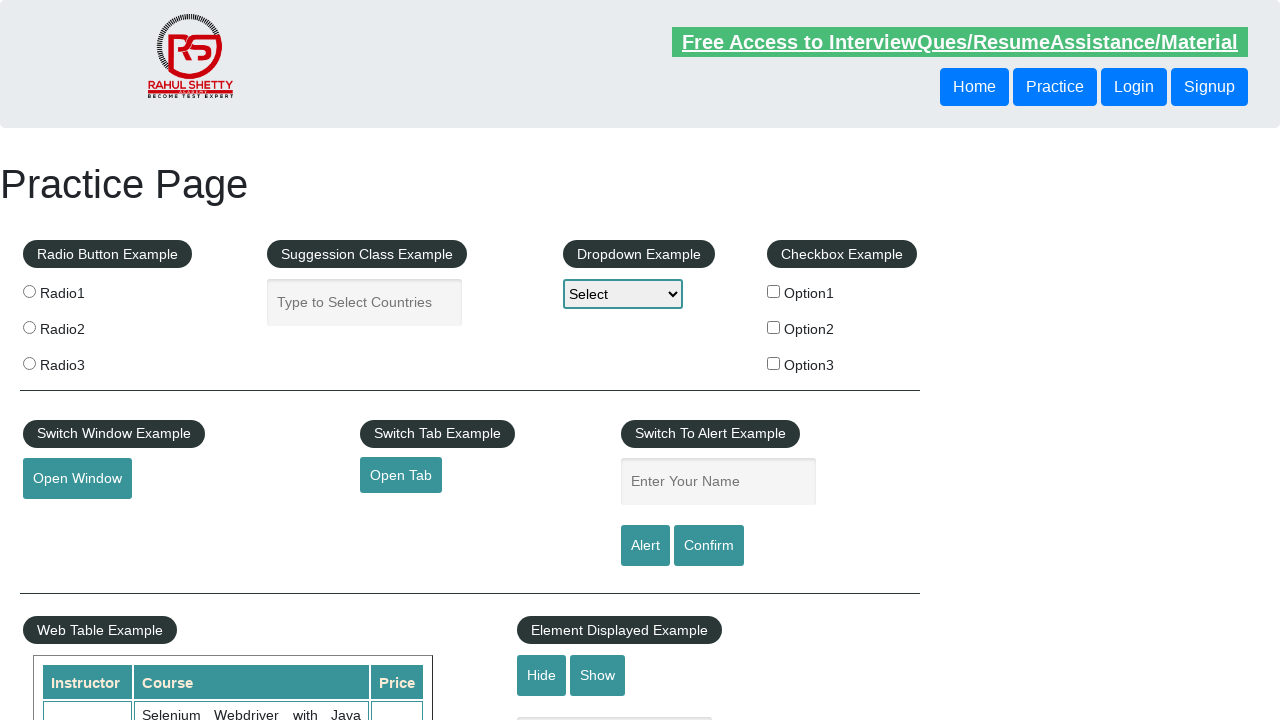

Located all checkbox elements on the page
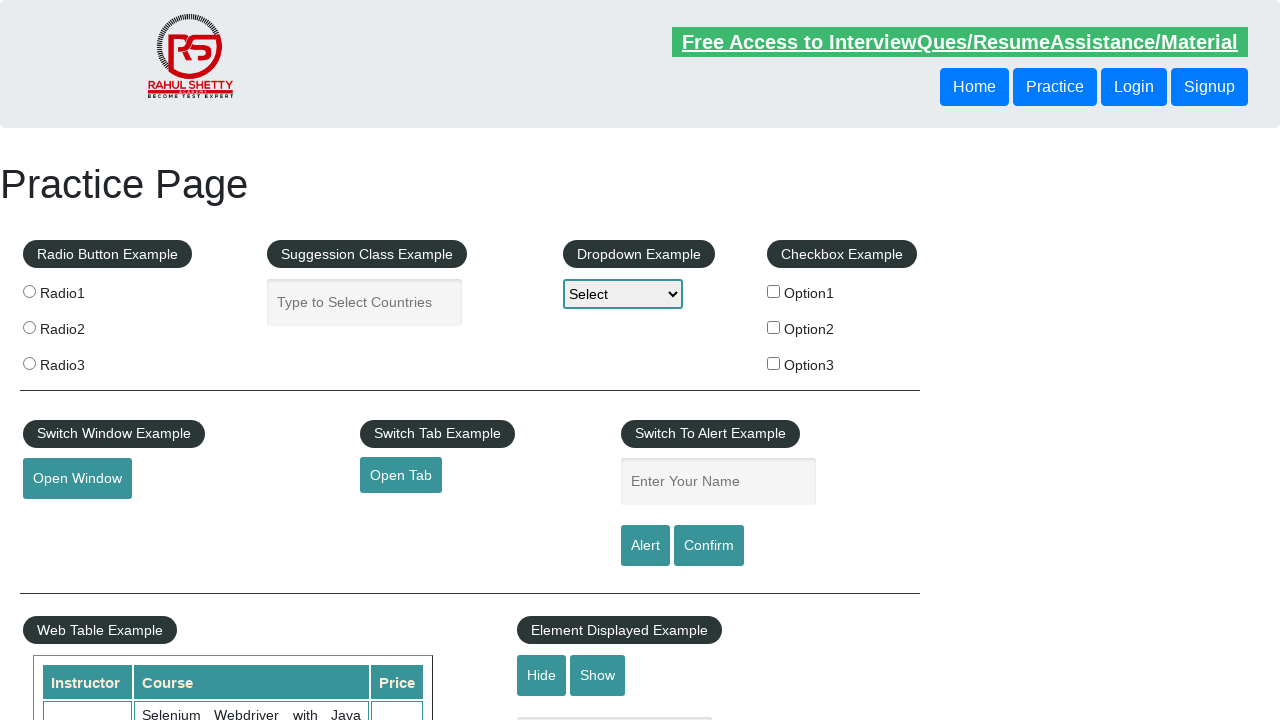

Found 3 checkboxes on the page
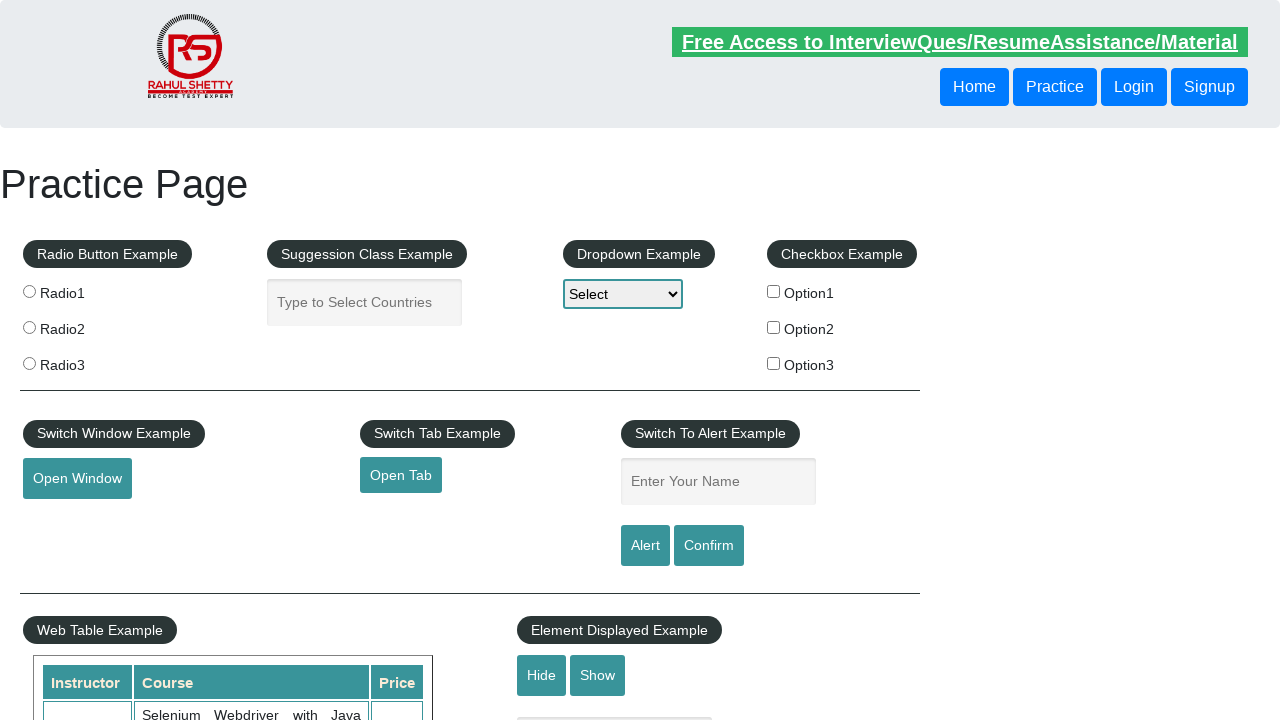

Retrieved checkbox at index 0
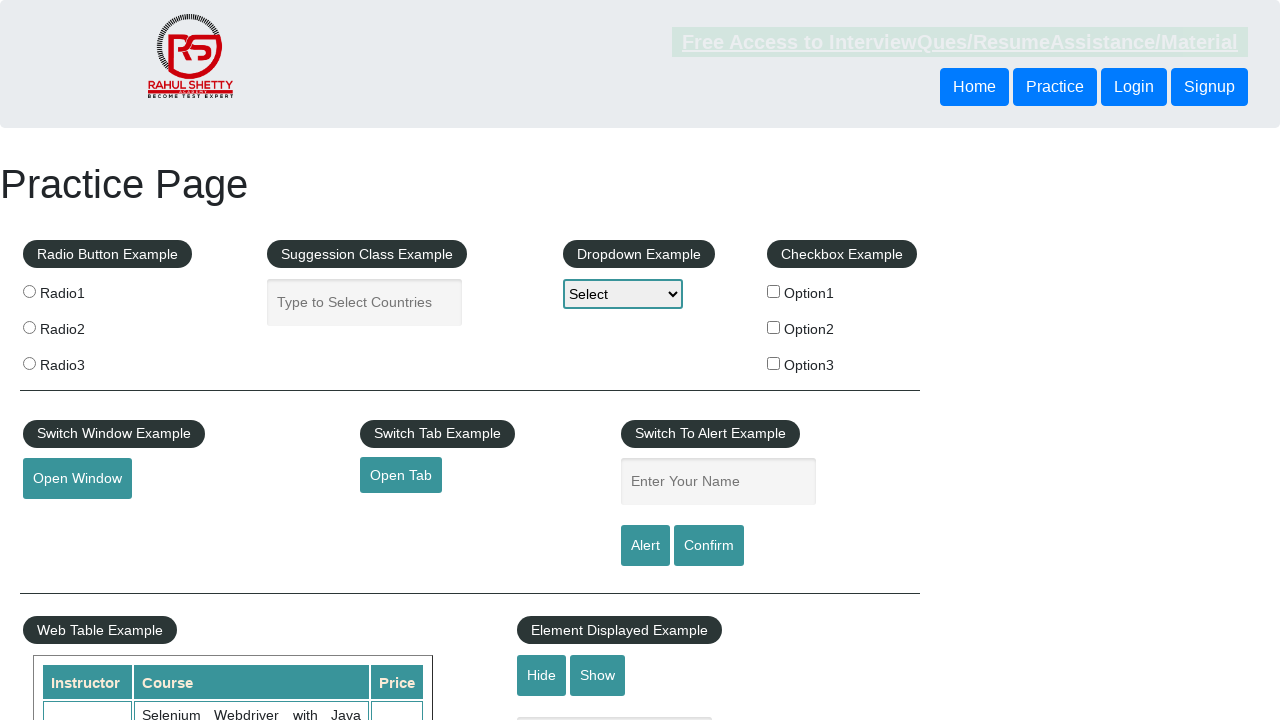

Retrieved checkbox at index 1
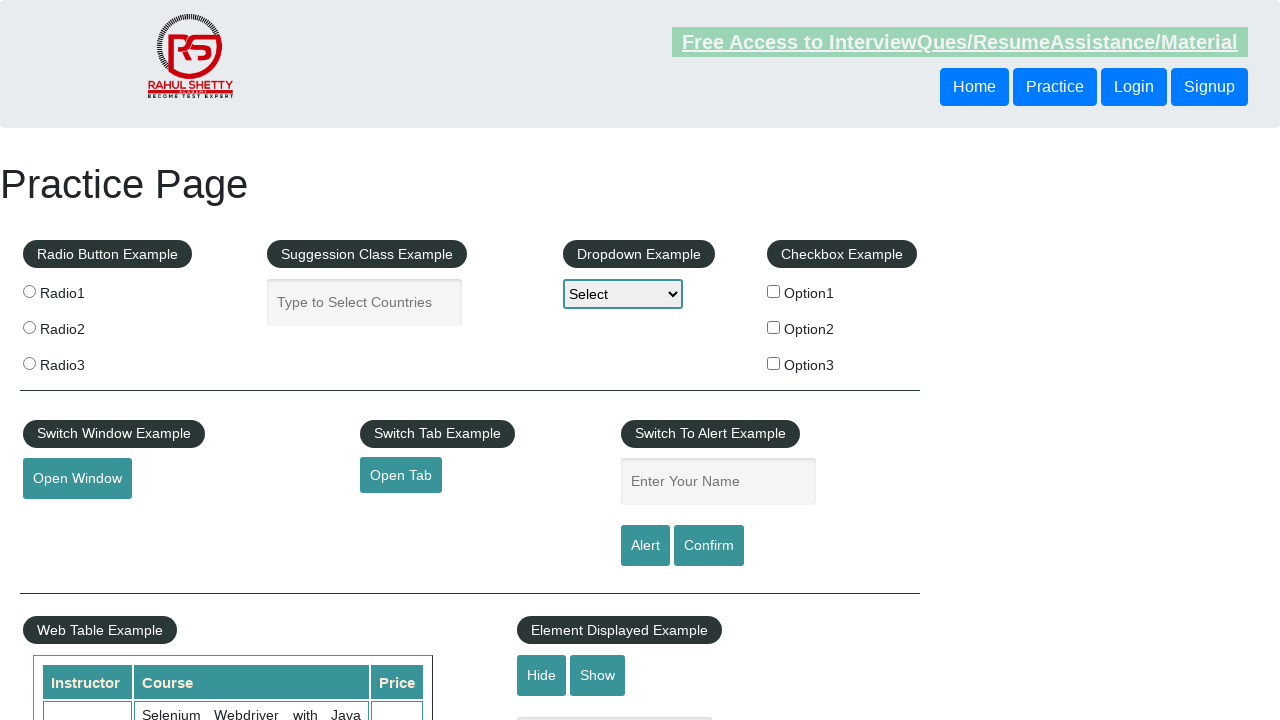

Clicked checkbox with value 'option2' at (774, 327) on xpath=//input[@type='checkbox'] >> nth=1
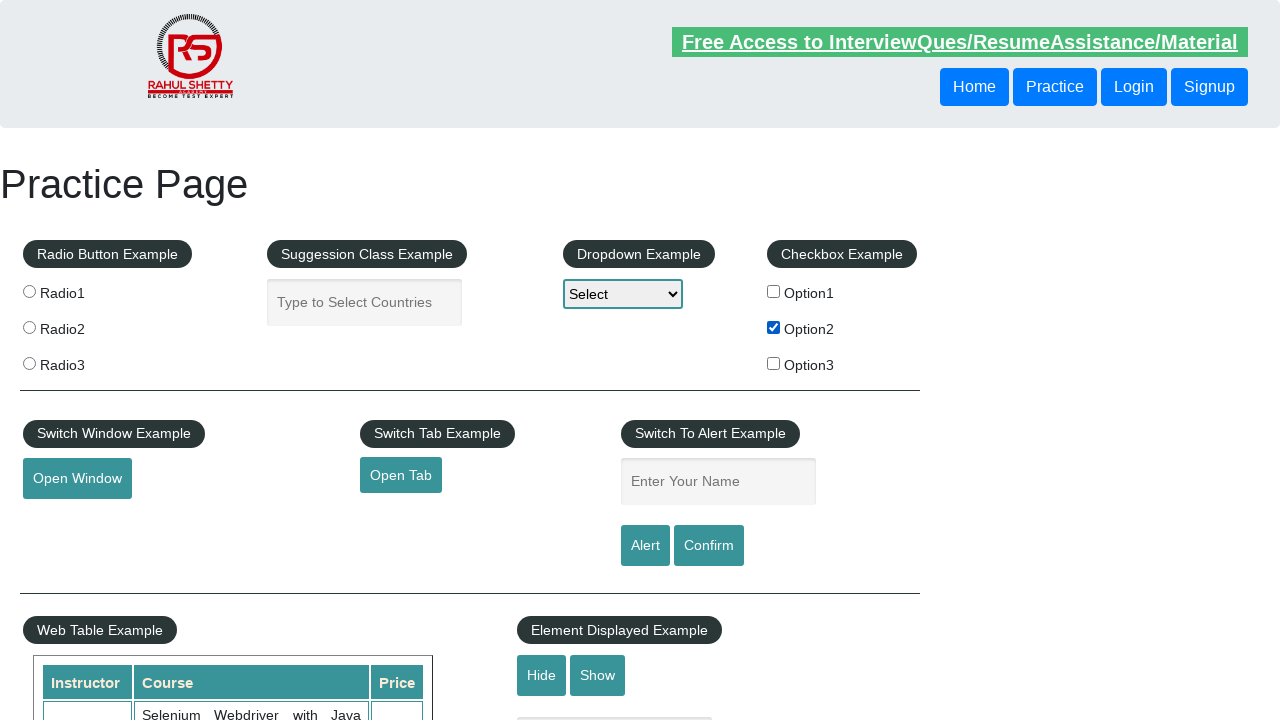

Verified that 'option2' checkbox is checked
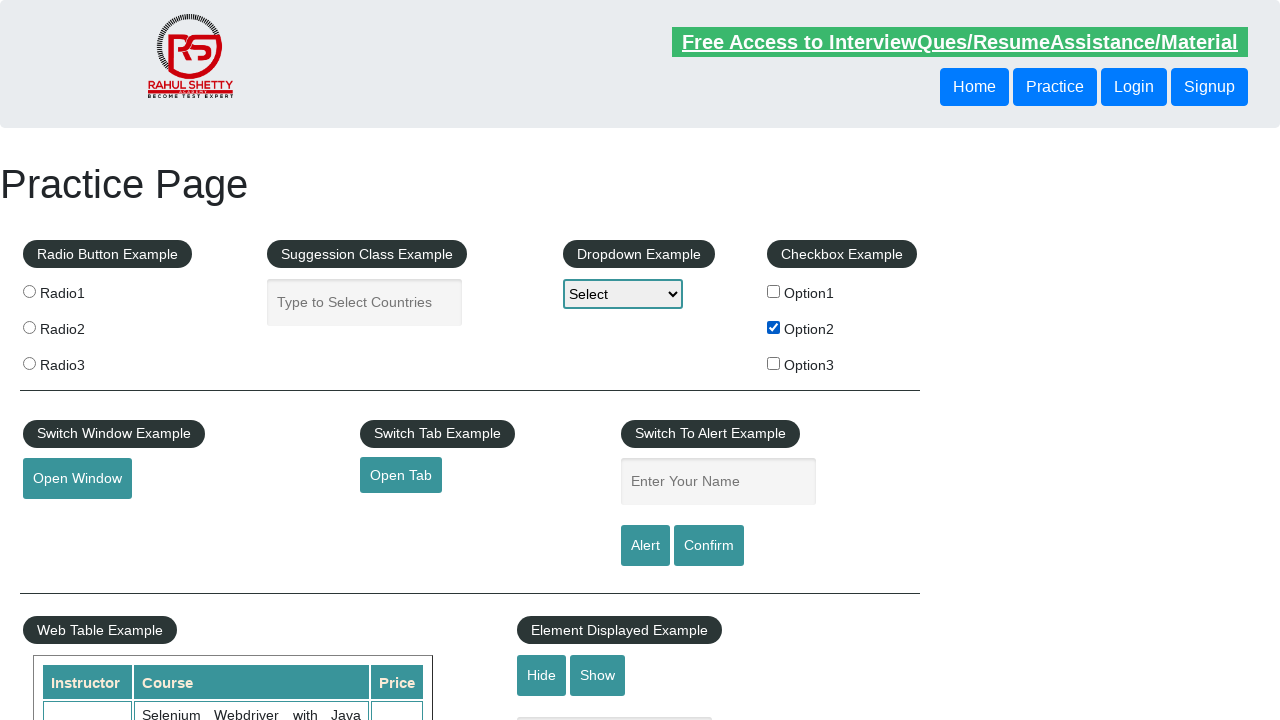

Located all radio button elements on the page
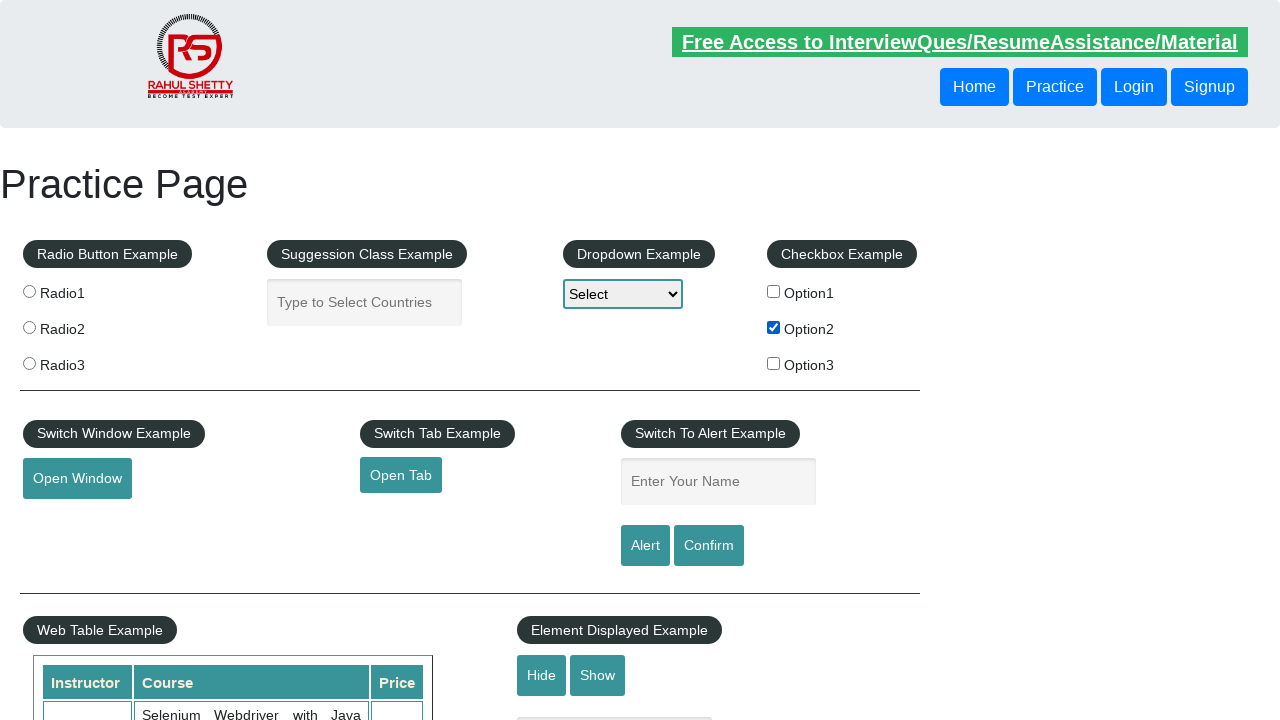

Clicked the third radio button (index 2) at (29, 363) on .radioButton >> nth=2
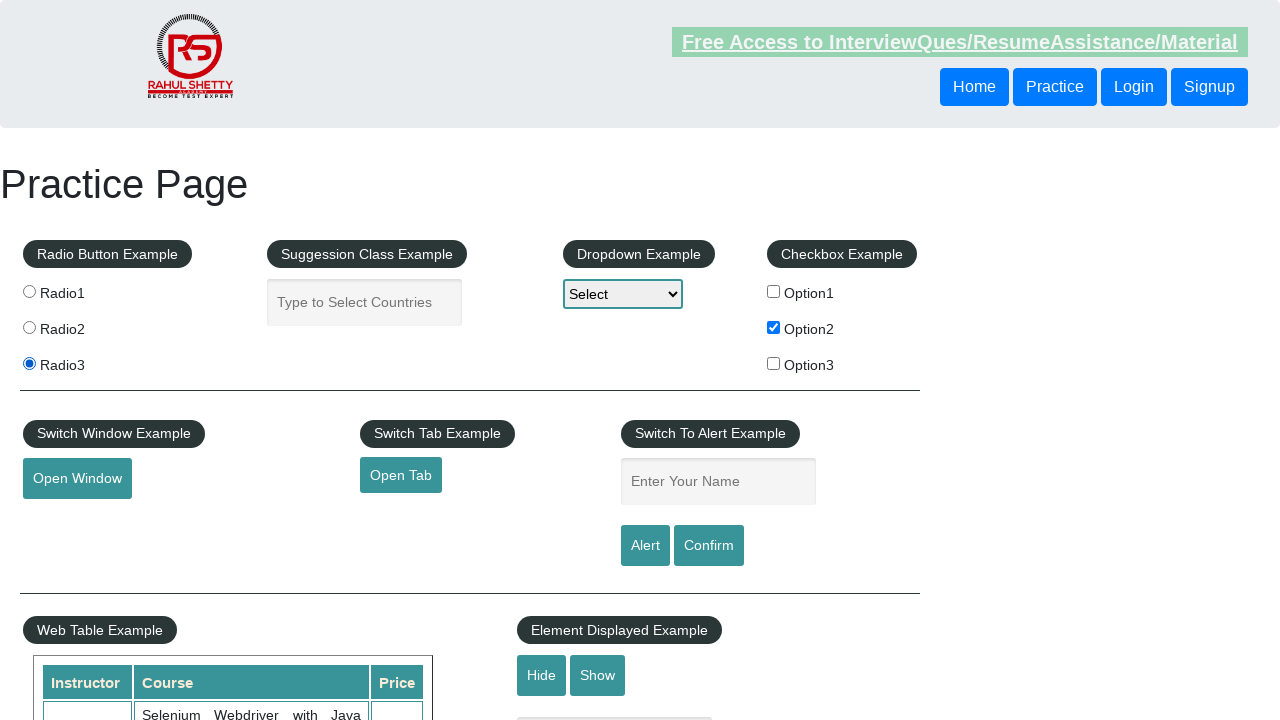

Verified that the third radio button is checked
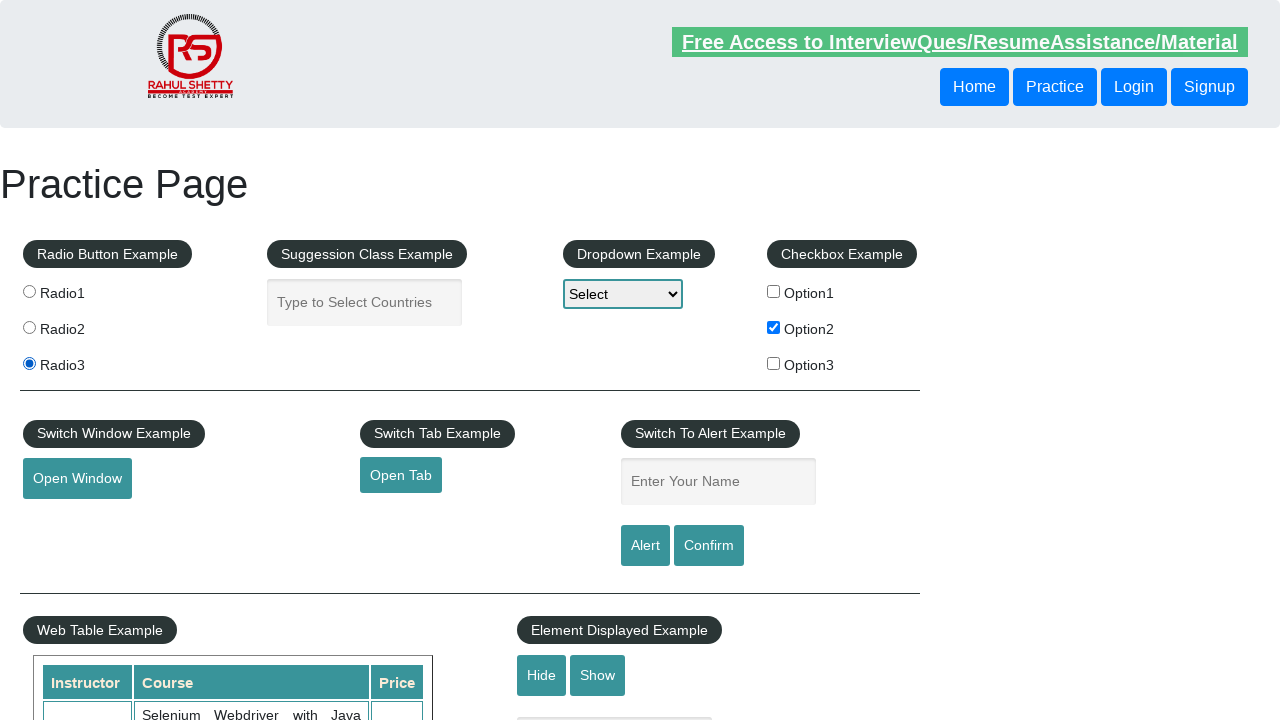

Located the display text element
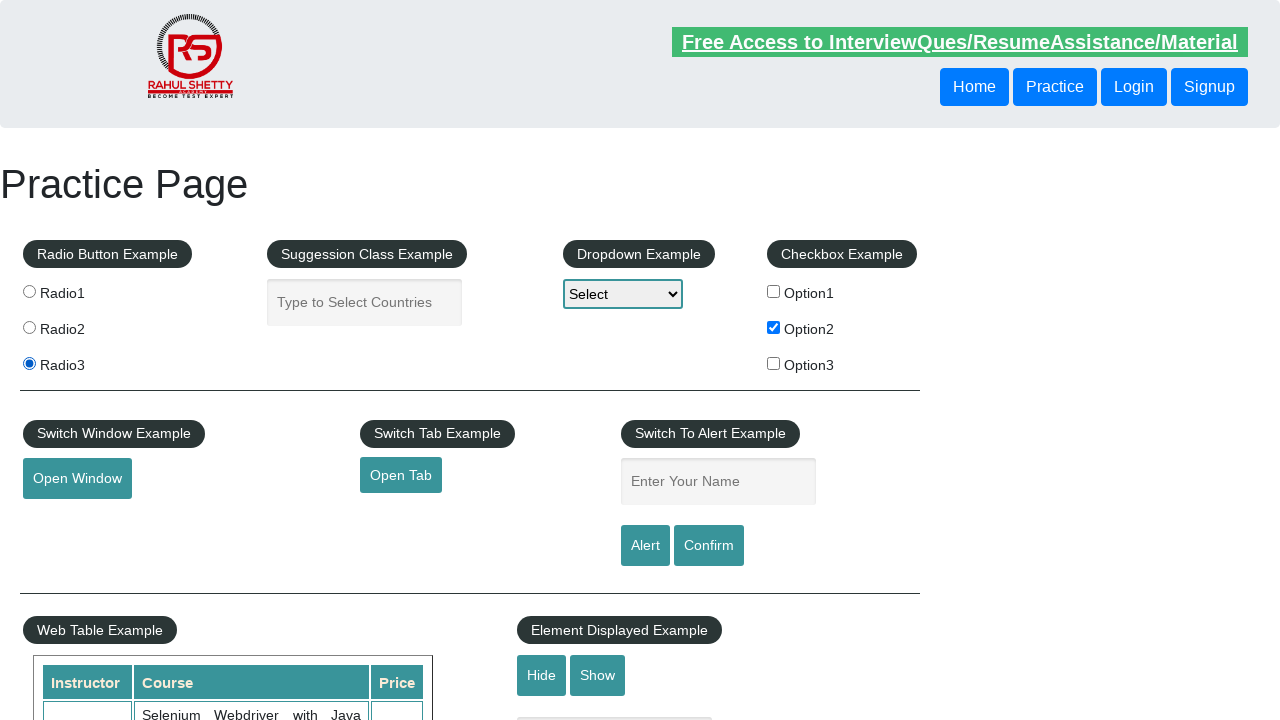

Verified that the text element is initially visible
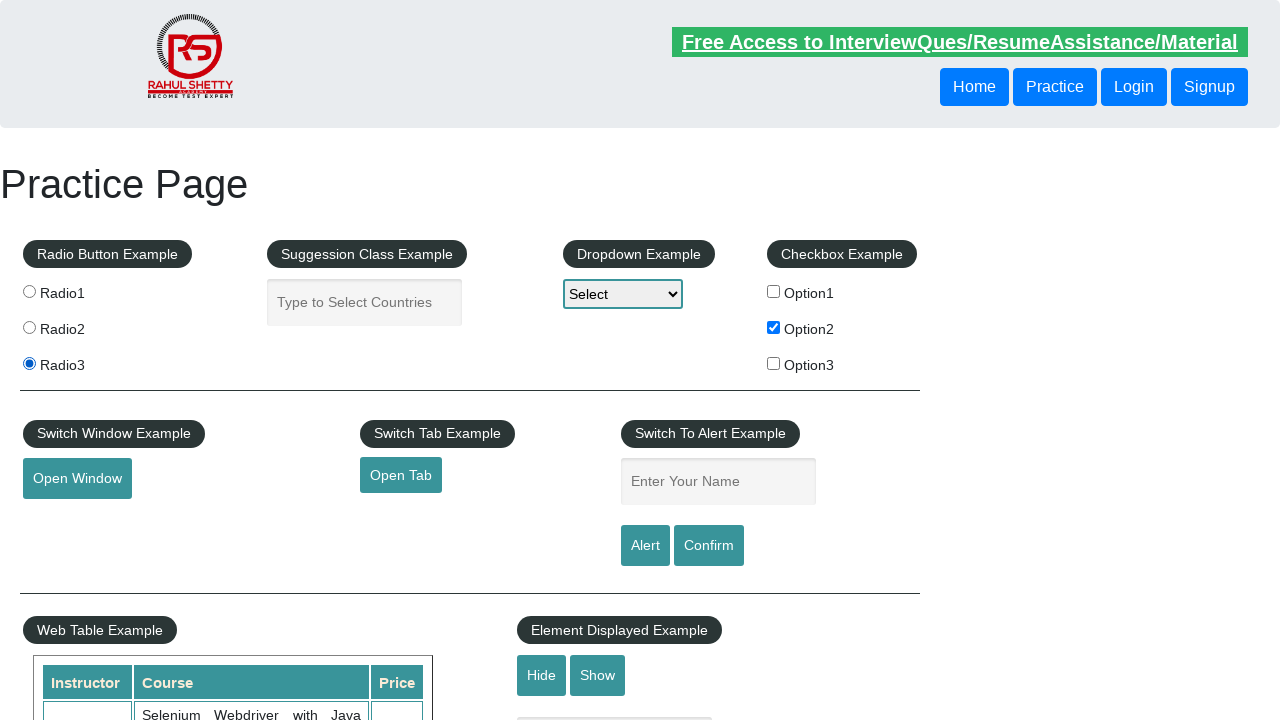

Clicked the hide button to hide the text element at (542, 675) on #hide-textbox
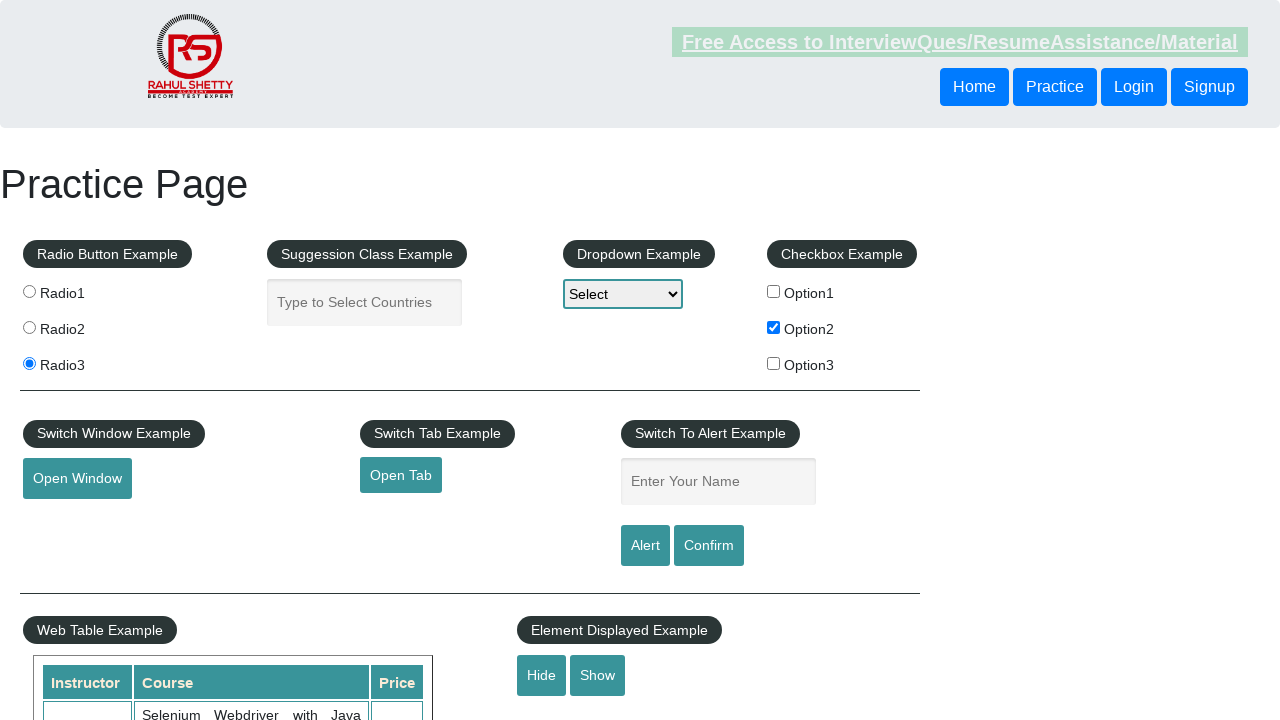

Verified that the text element is now hidden
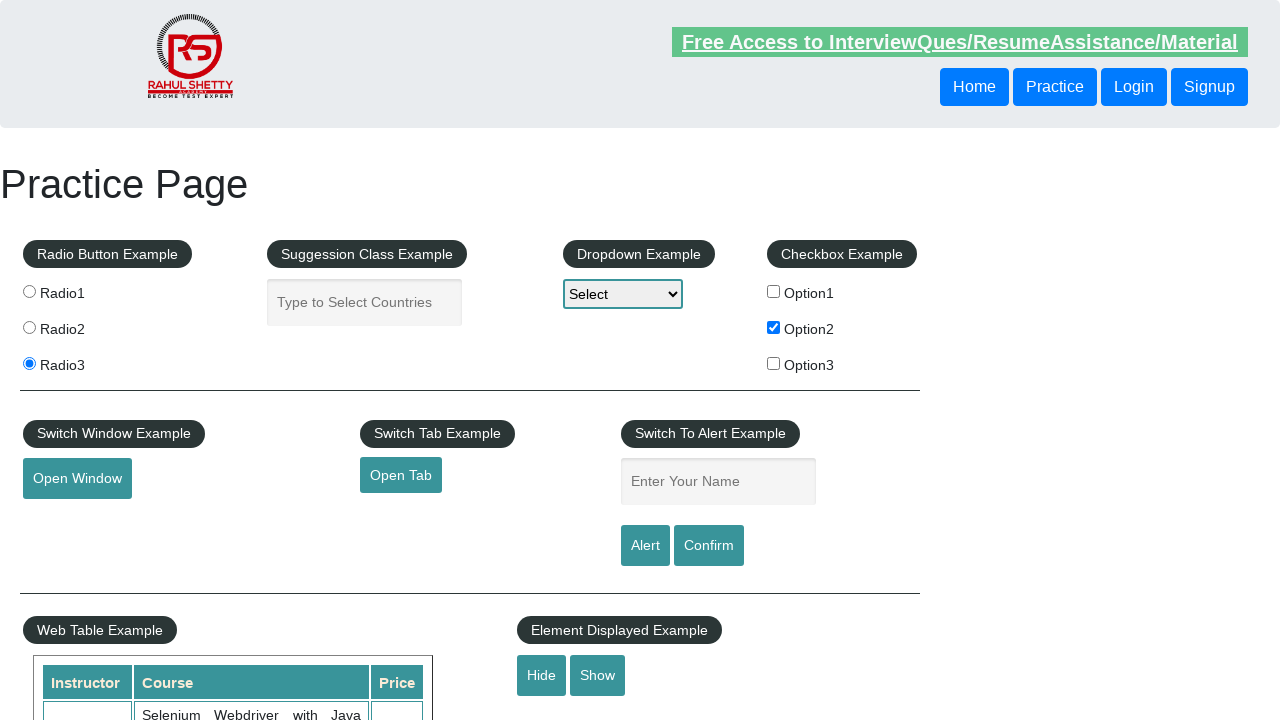

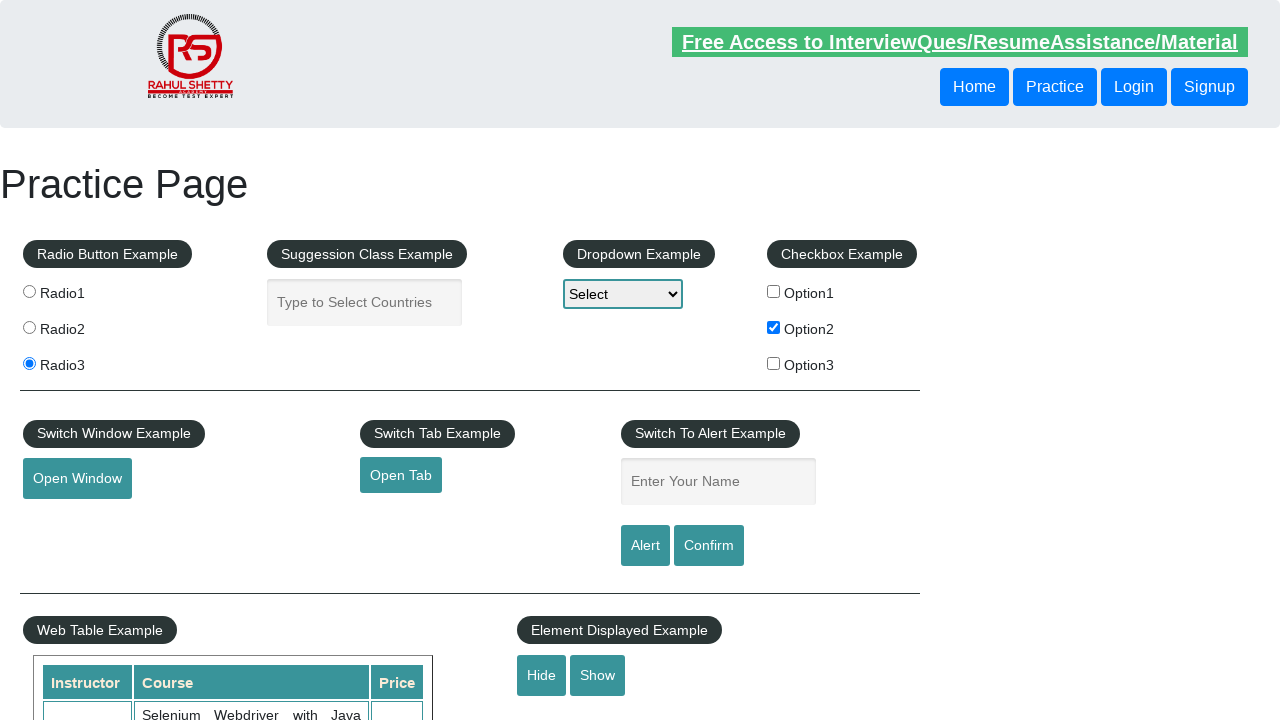